Tests dropdown selection functionality by selecting options using visible text, value, and index methods

Starting URL: https://bonigarcia.dev/selenium-webdriver-java/web-form.html

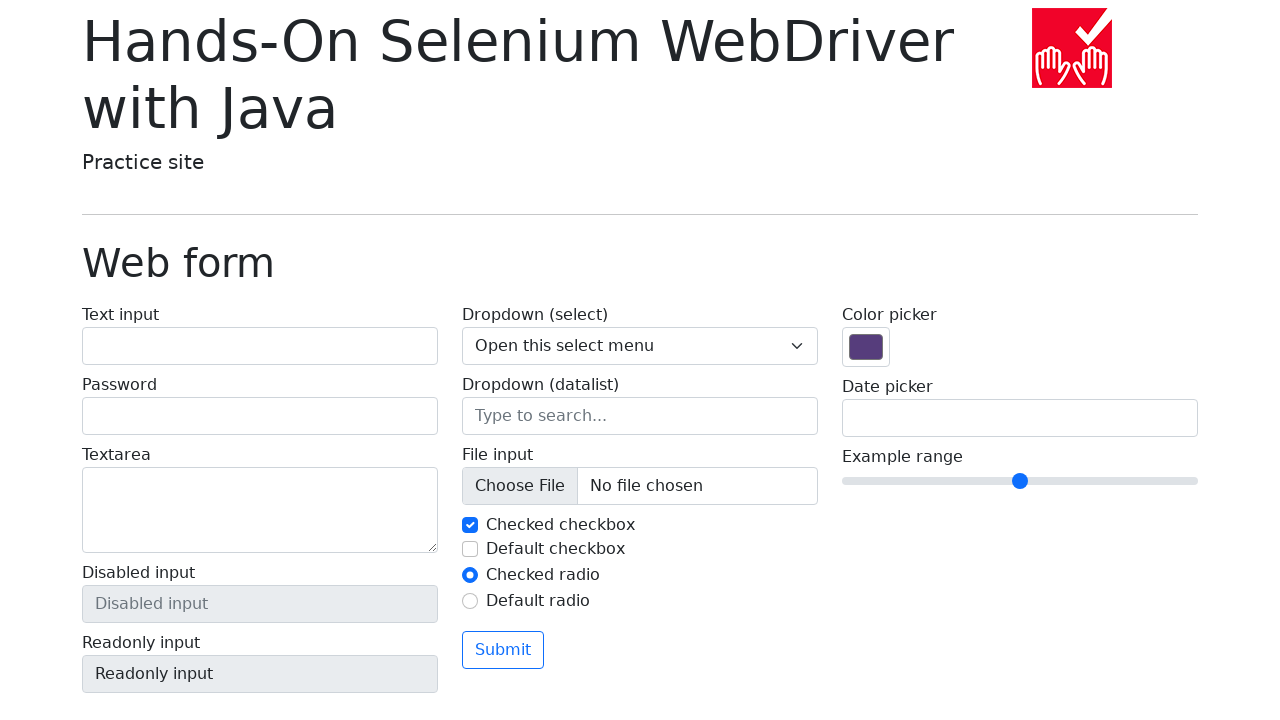

Selected dropdown option 'Two' by visible text on select[name='my-select']
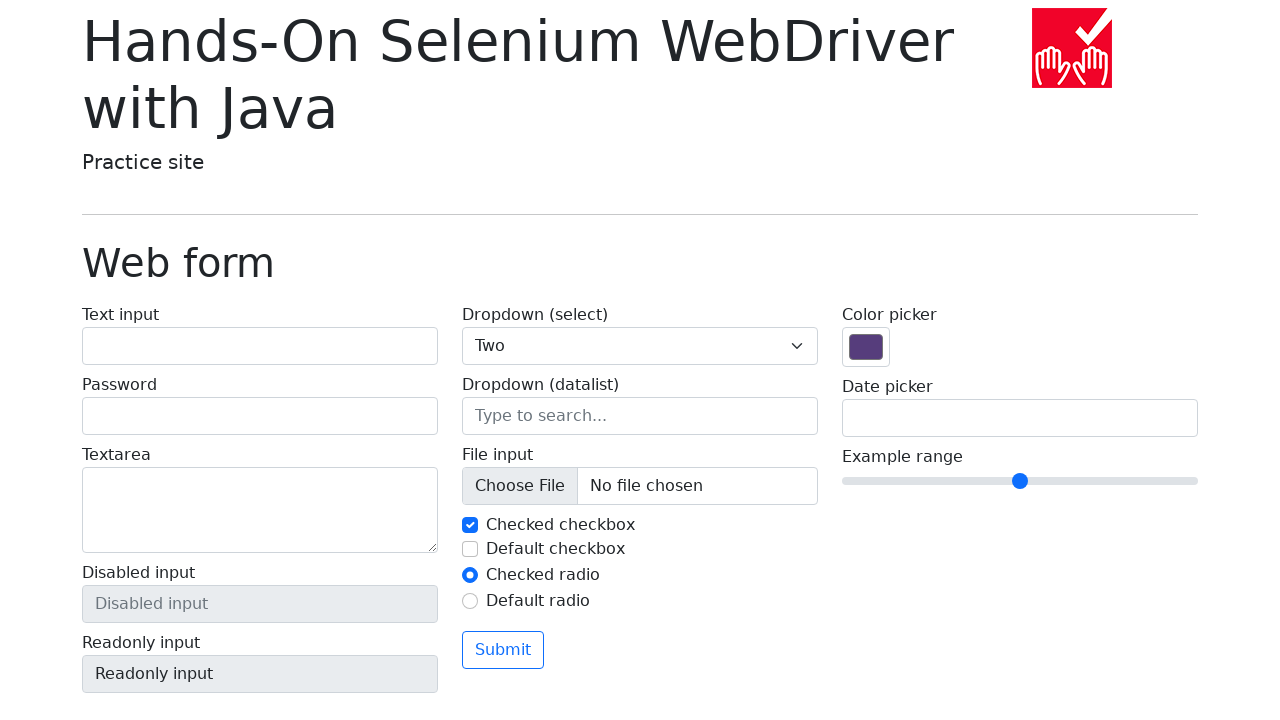

Waited 1 second
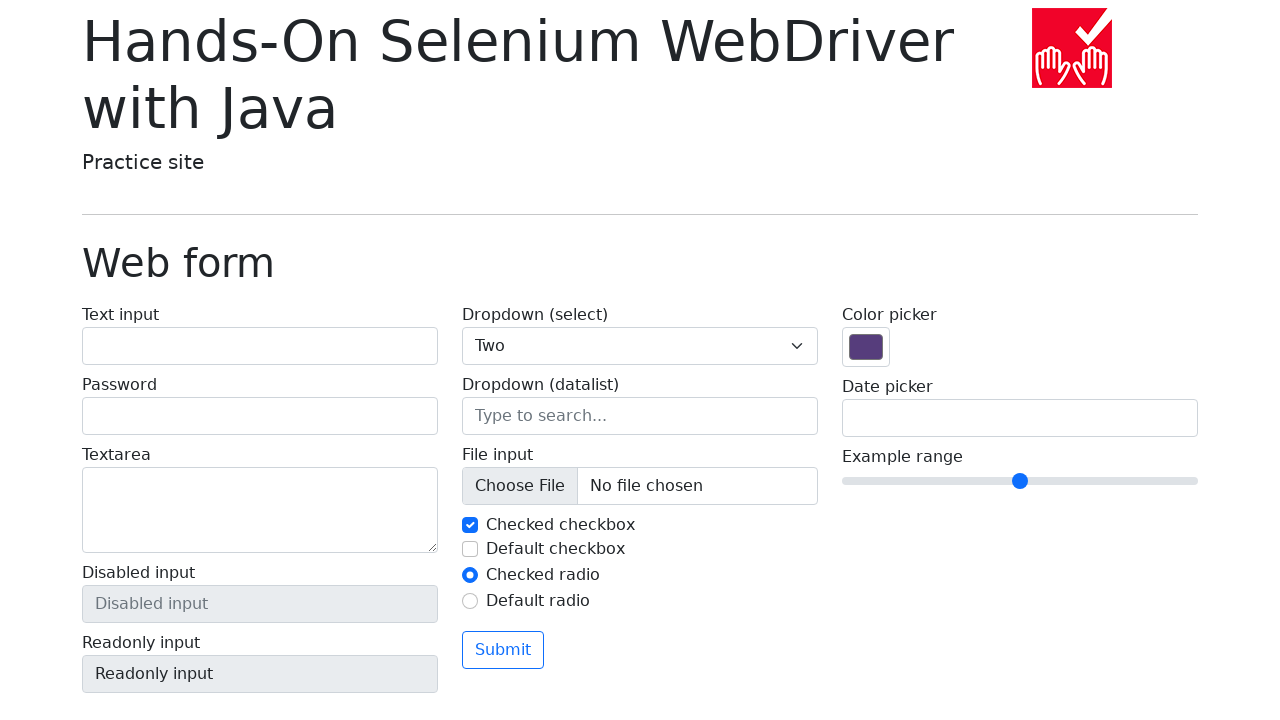

Selected dropdown option with value '3' on select[name='my-select']
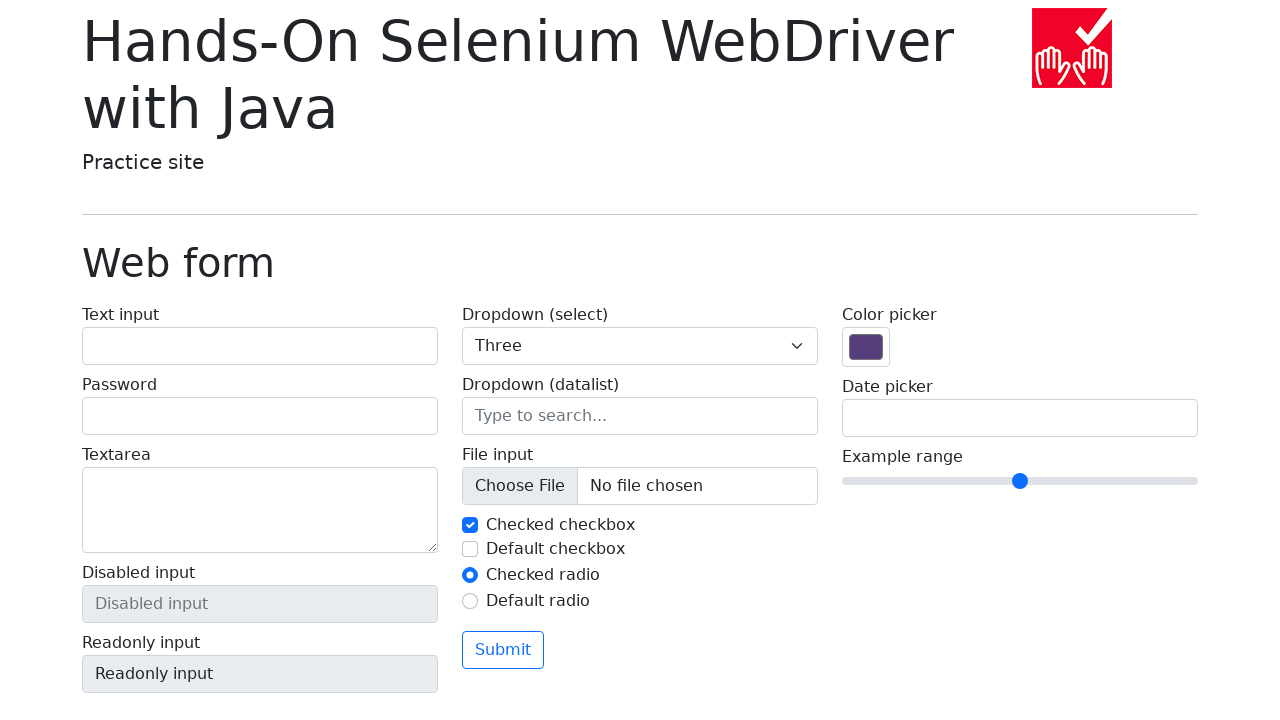

Waited 1 second
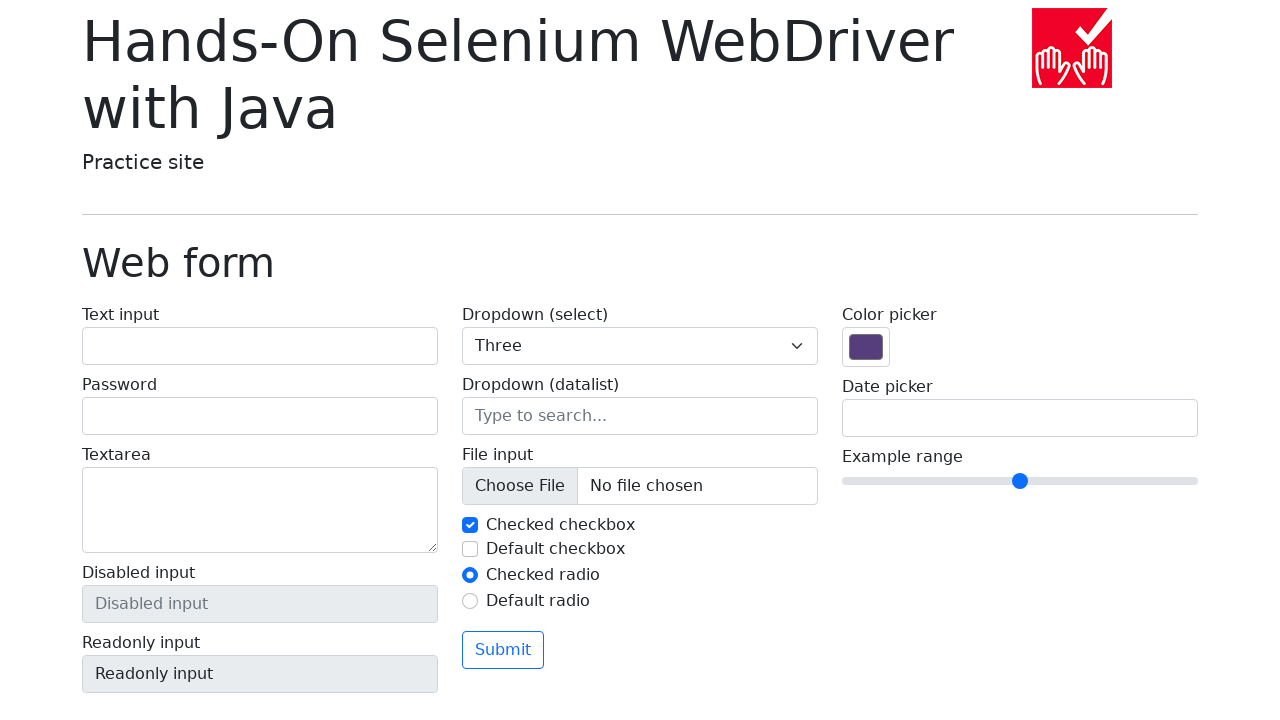

Selected dropdown option at index 0 (first option) on select[name='my-select']
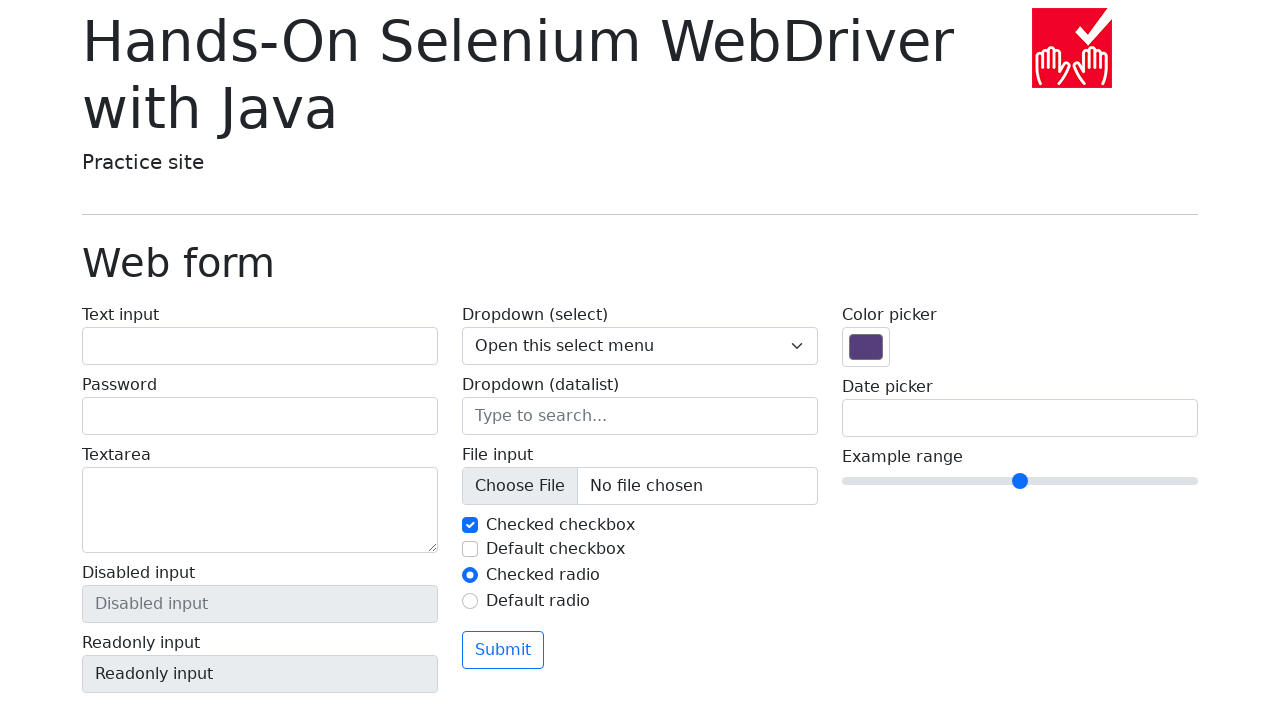

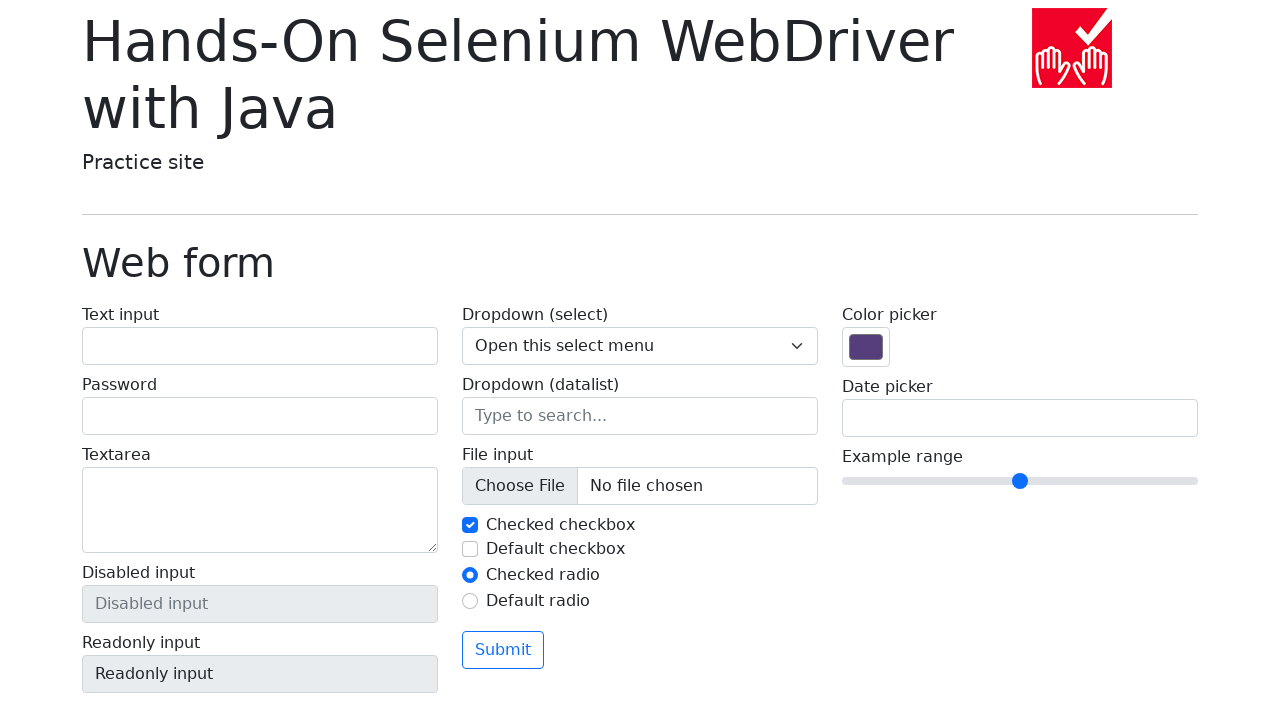